Tests mouse hover action on "About Us" menu item and retrieves the dropdown menu elements that appear

Starting URL: https://www.mountsinai.org/

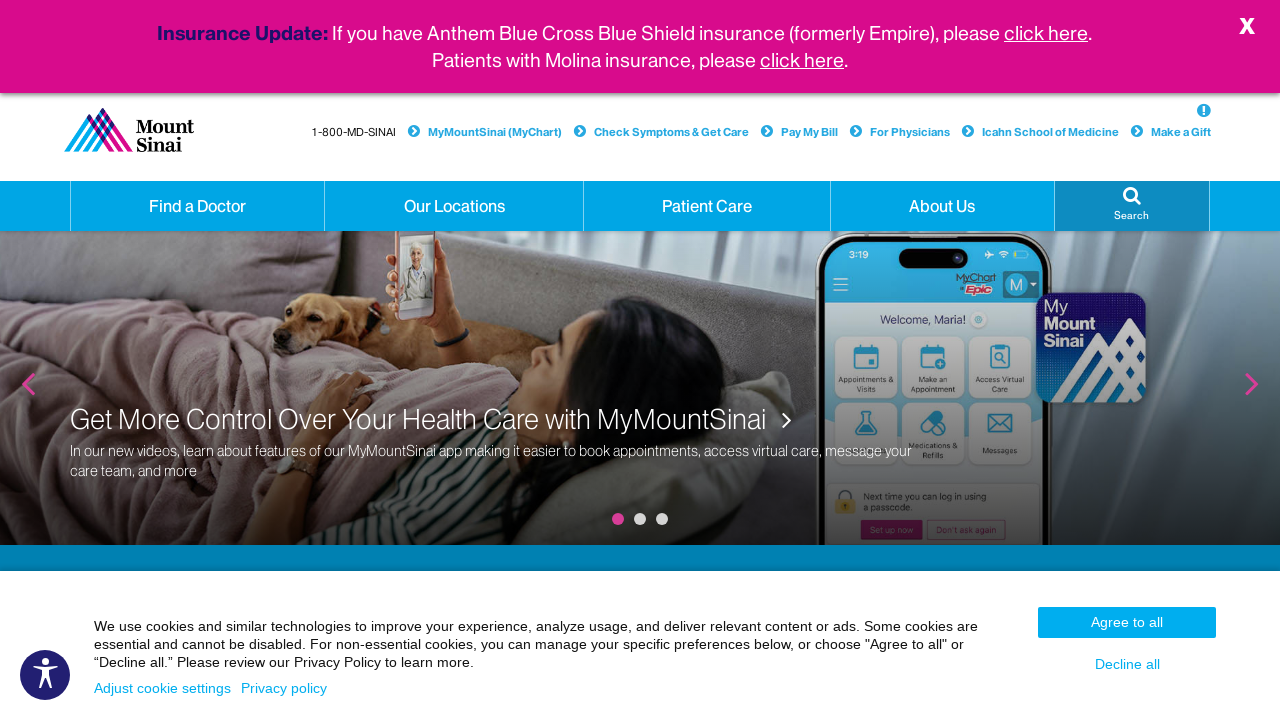

Navigated to Mount Sinai website
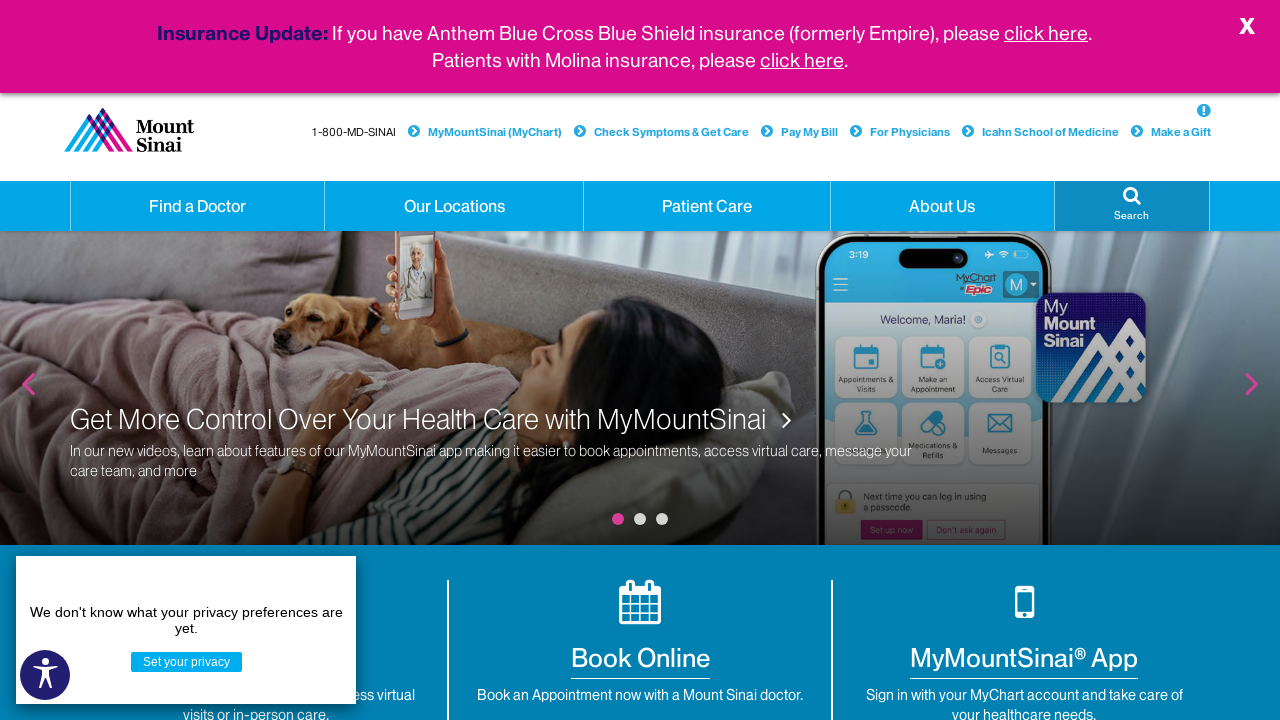

Located 'About Us' menu element
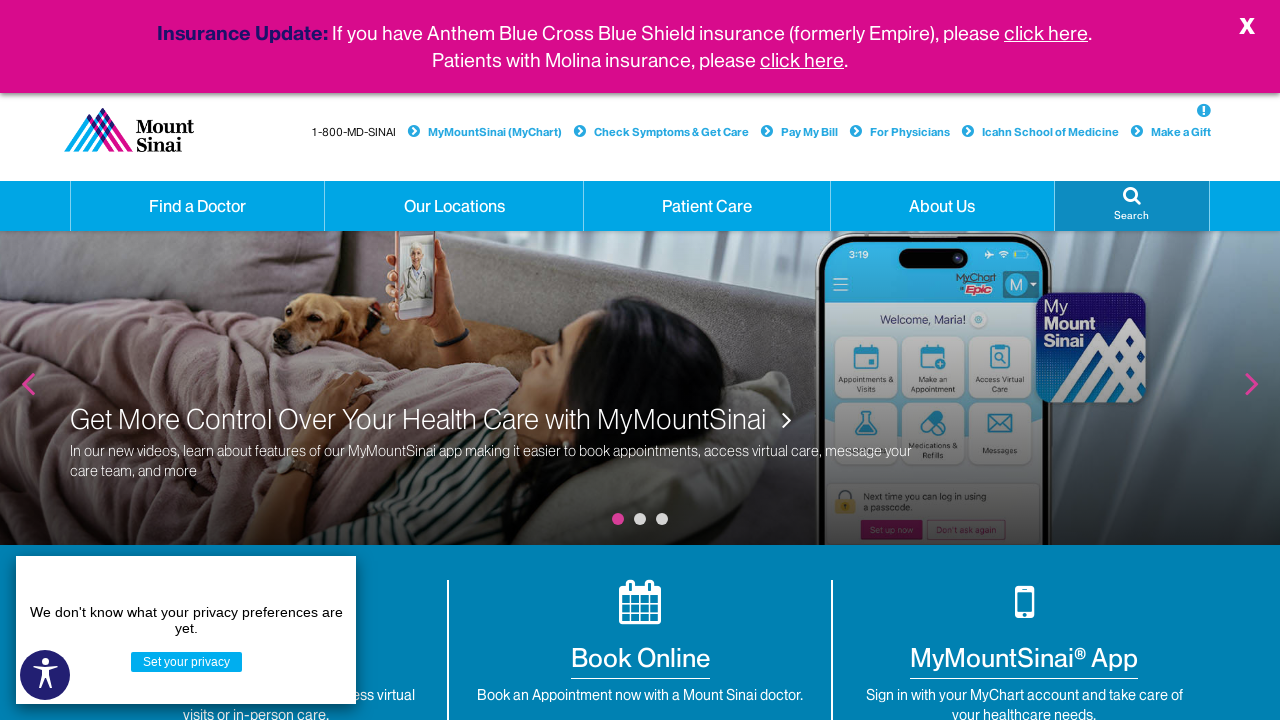

Performed mouse hover action on 'About Us' menu item at (942, 206) on xpath=//a[normalize-space(text())='About Us' and @class='hidden-xs dropdown']
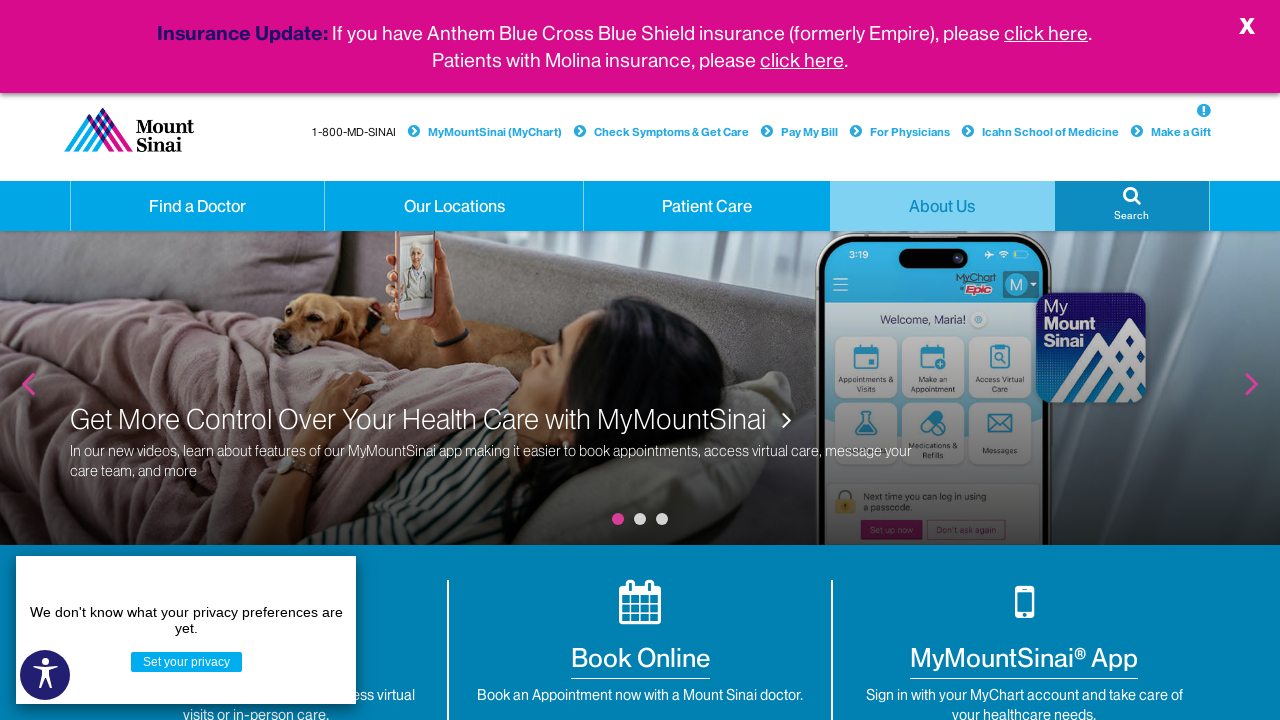

Waited 3 seconds for dropdown menu to appear
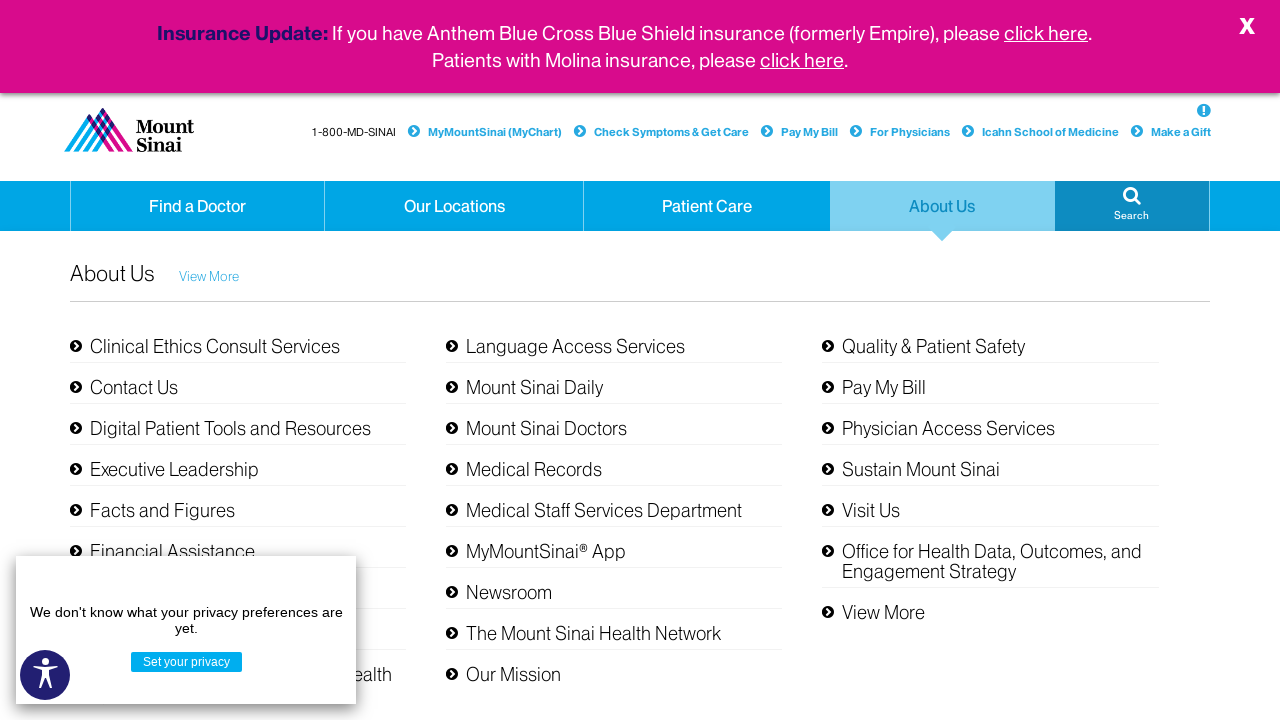

Retrieved text content of 'About Us' element: 
                            
                            About Us
                        
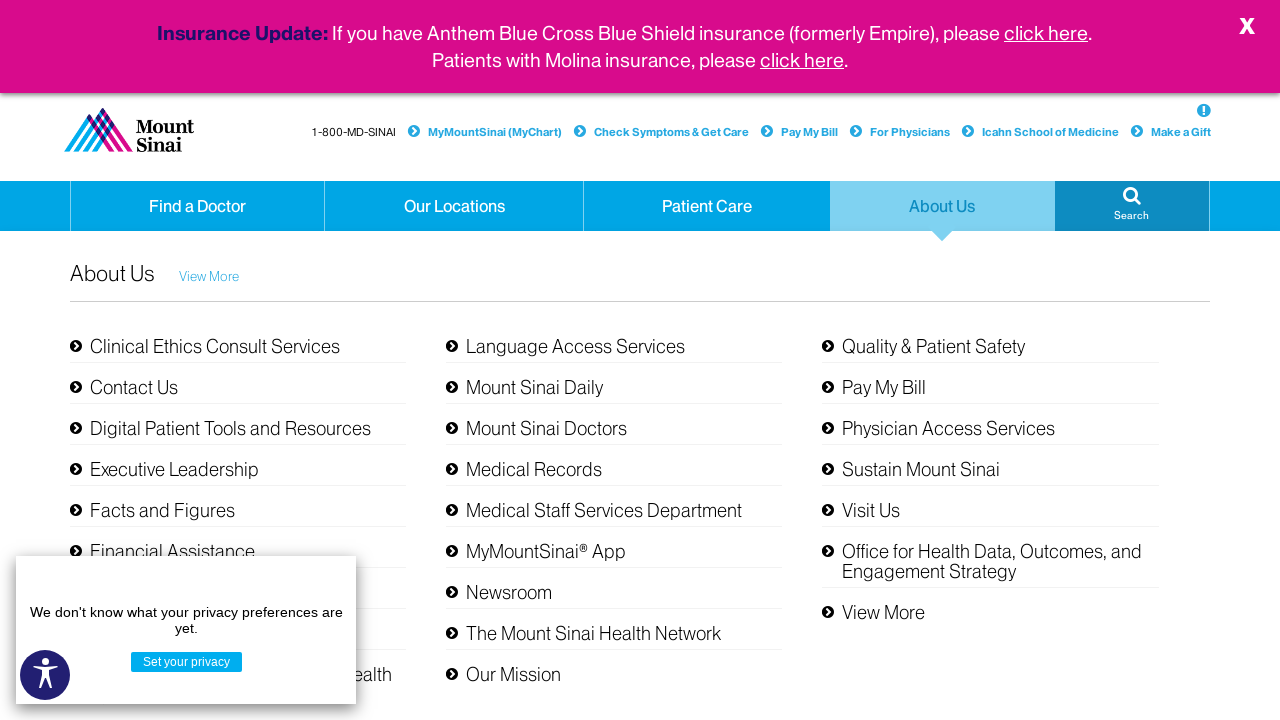

Located all dropdown menu elements under 'About Us'
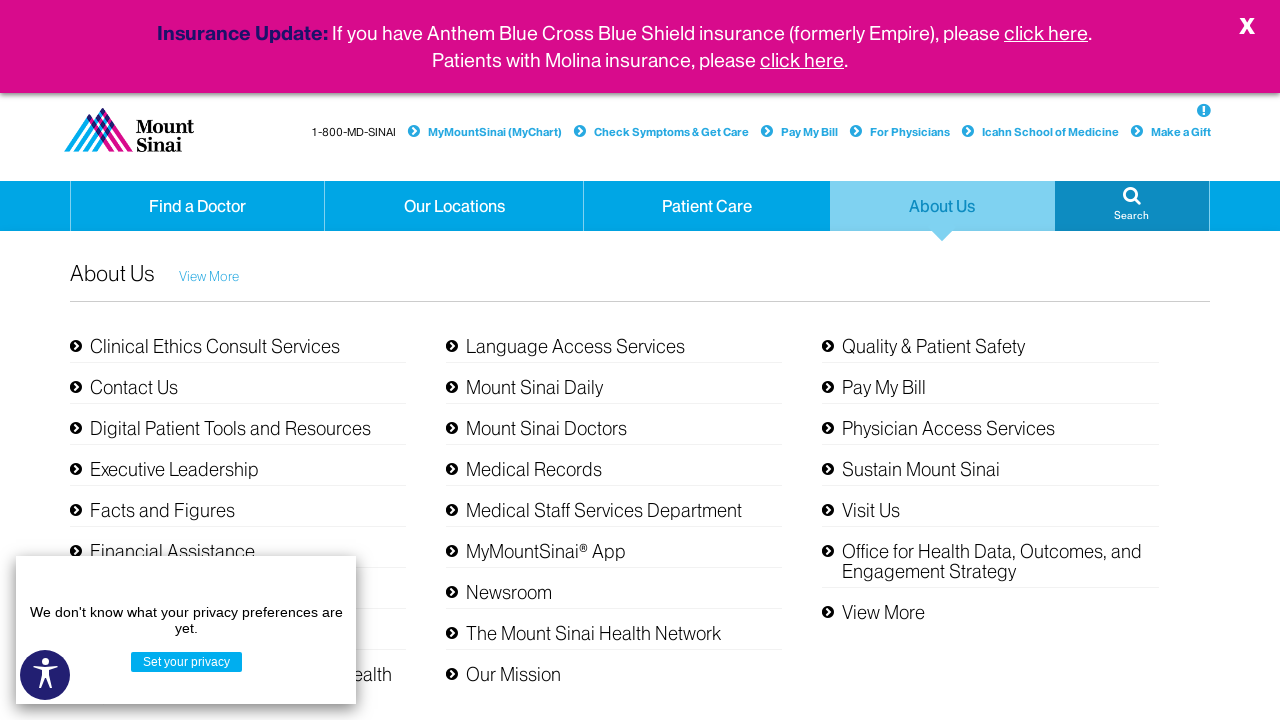

Found 1 dropdown menu elements
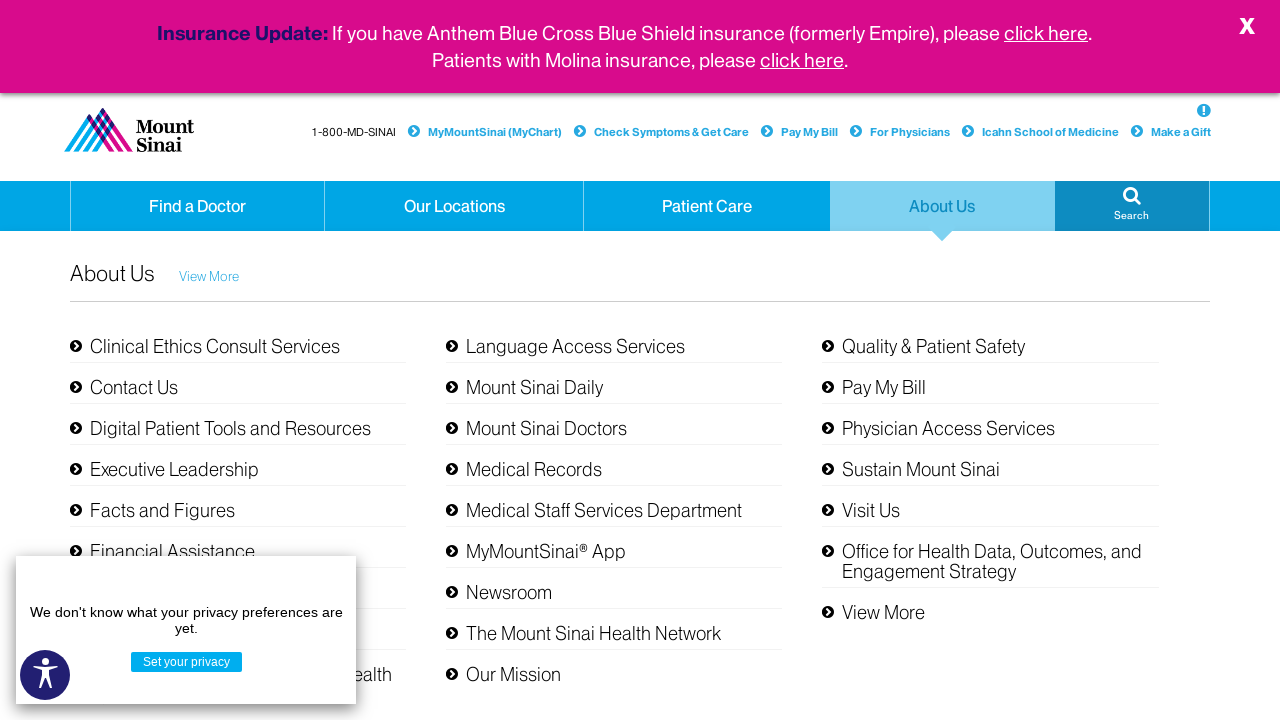

Printed text content of all dropdown menu elements
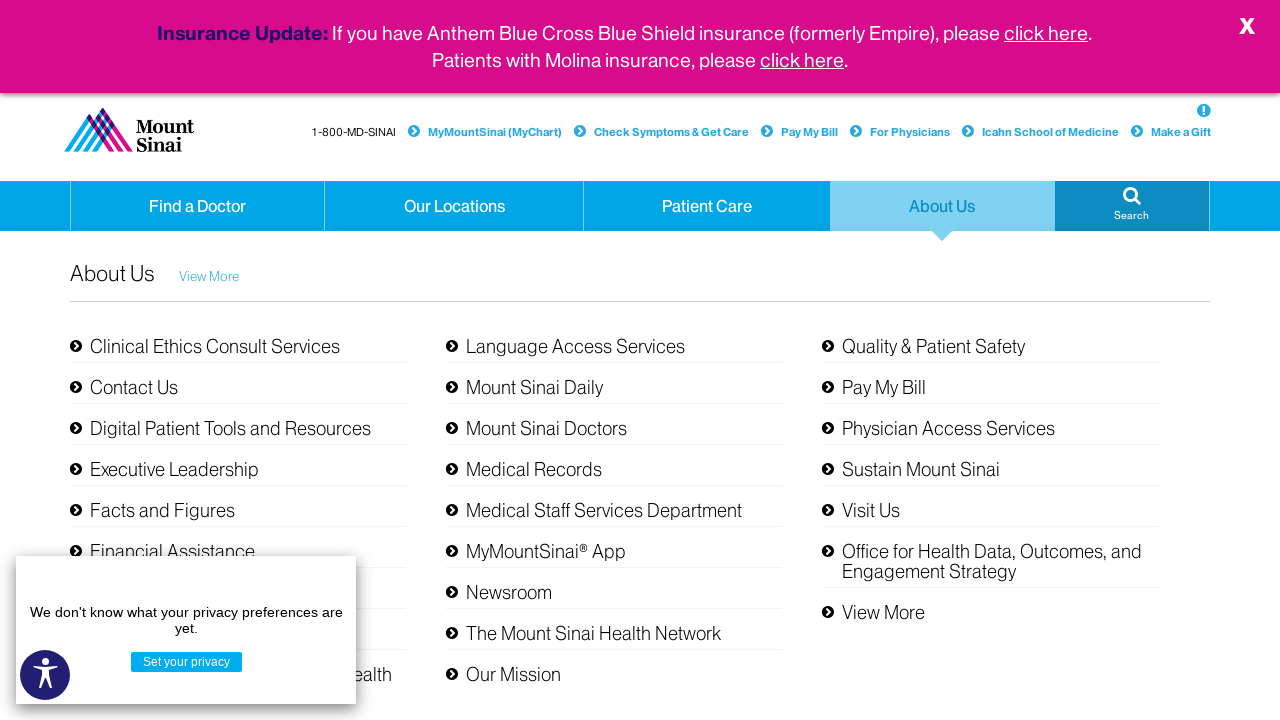

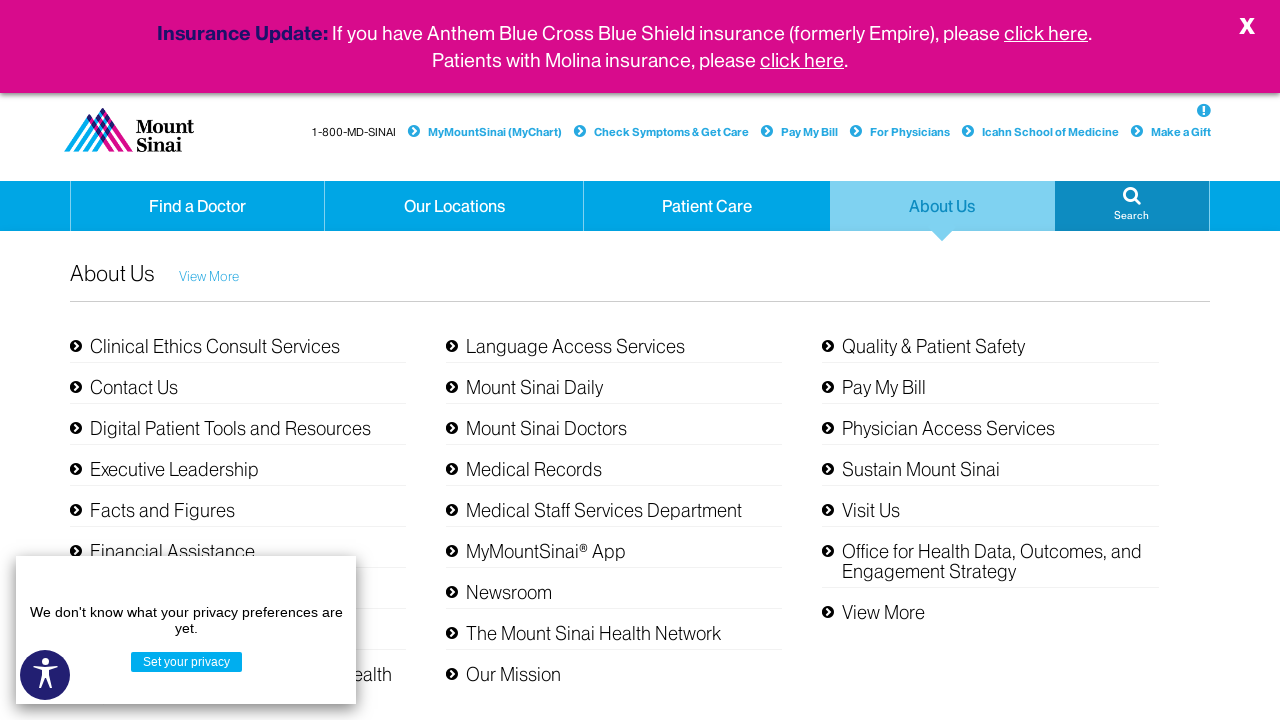